Tests file download functionality by clicking on a download link and verifying the download completes

Starting URL: https://testcenter.techproeducation.com/index.php?page=file-download

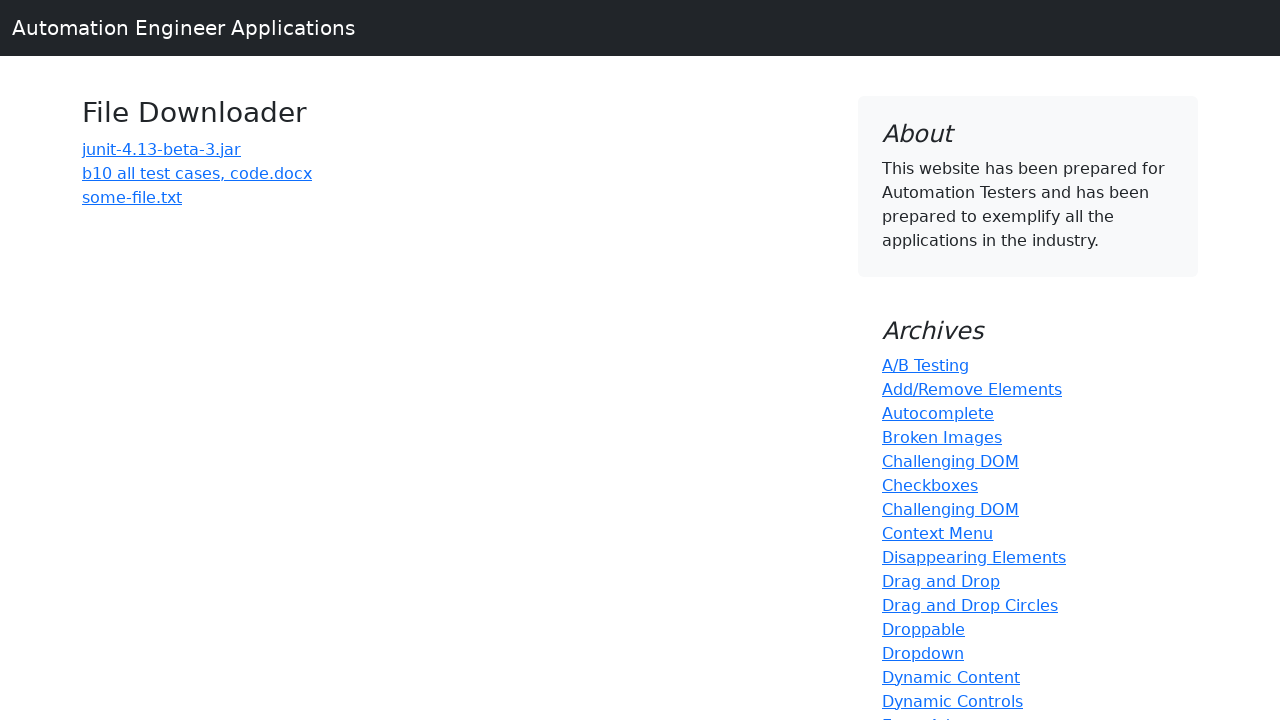

Clicked on 'b10 all test cases' download link at (197, 173) on text=b10 all test cases
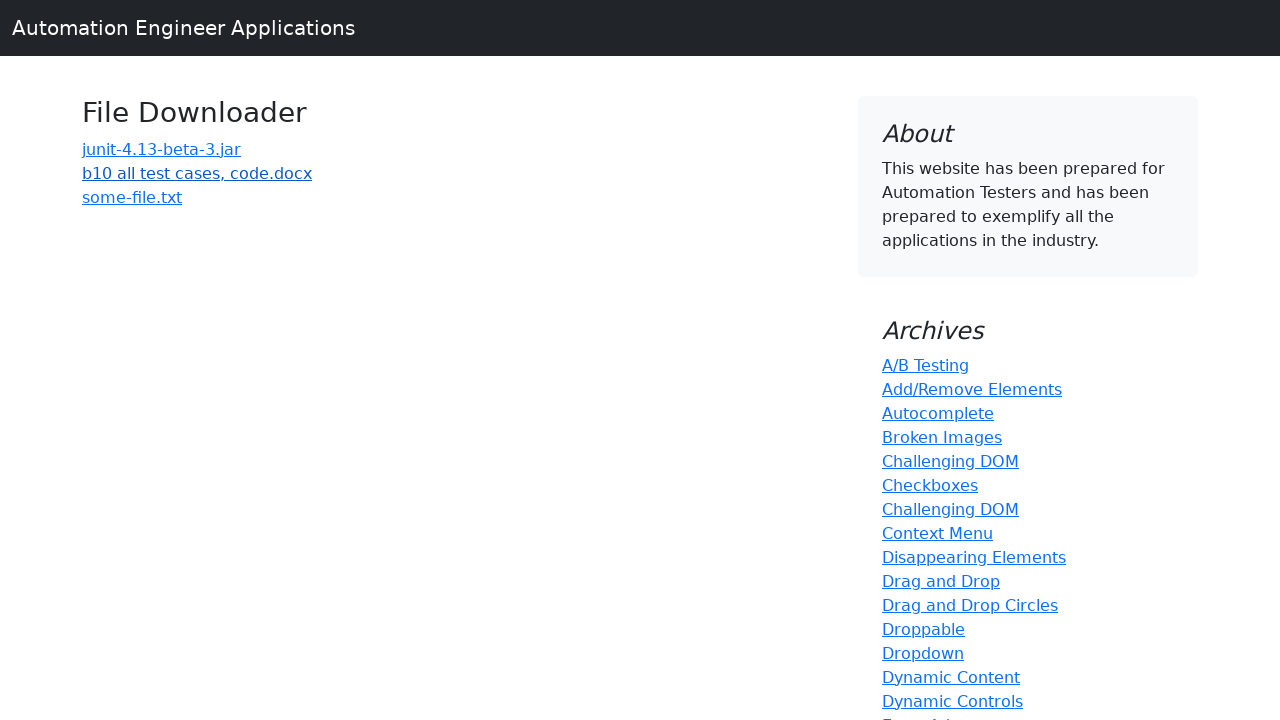

Initiated download and waited for completion at (197, 173) on text=b10 all test cases
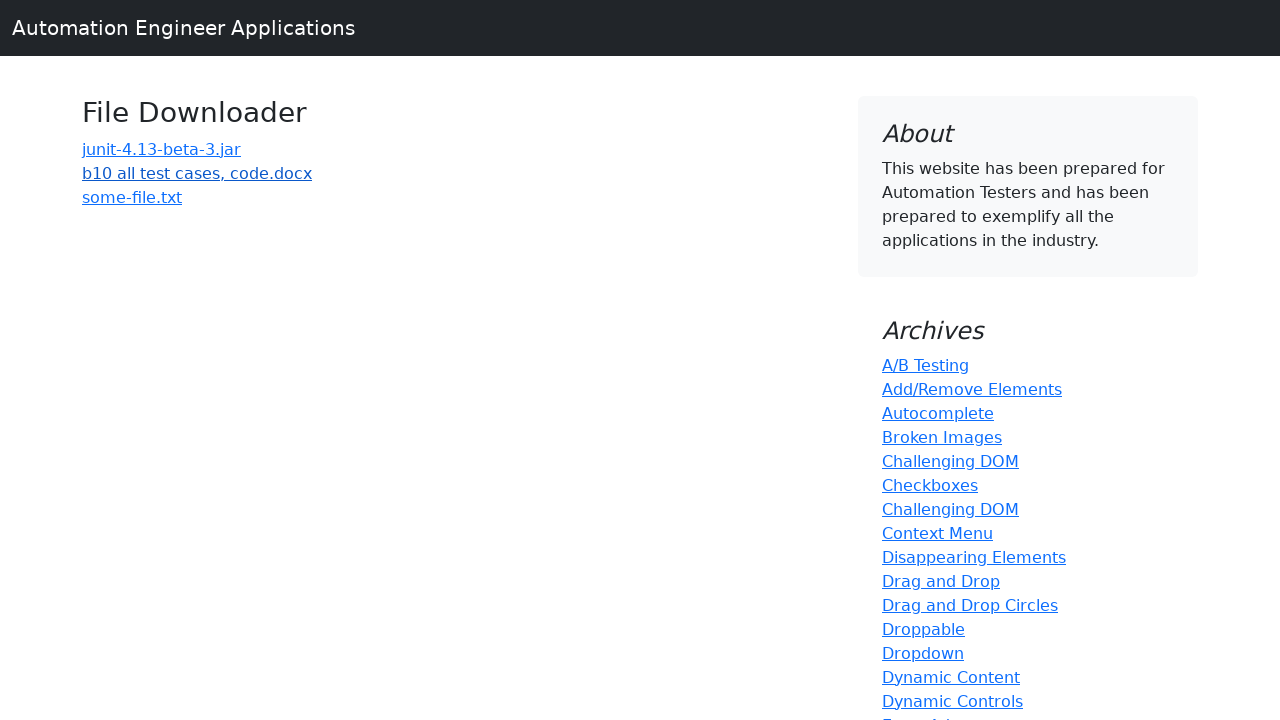

Download object retrieved and verified
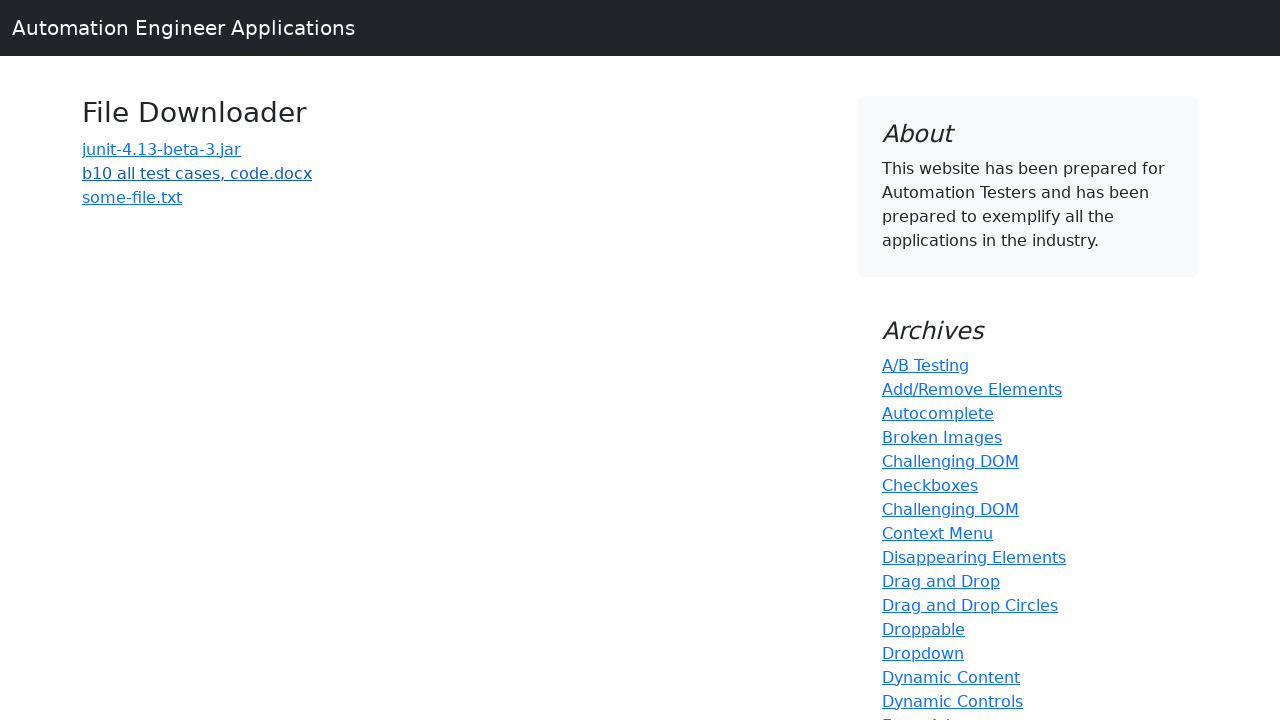

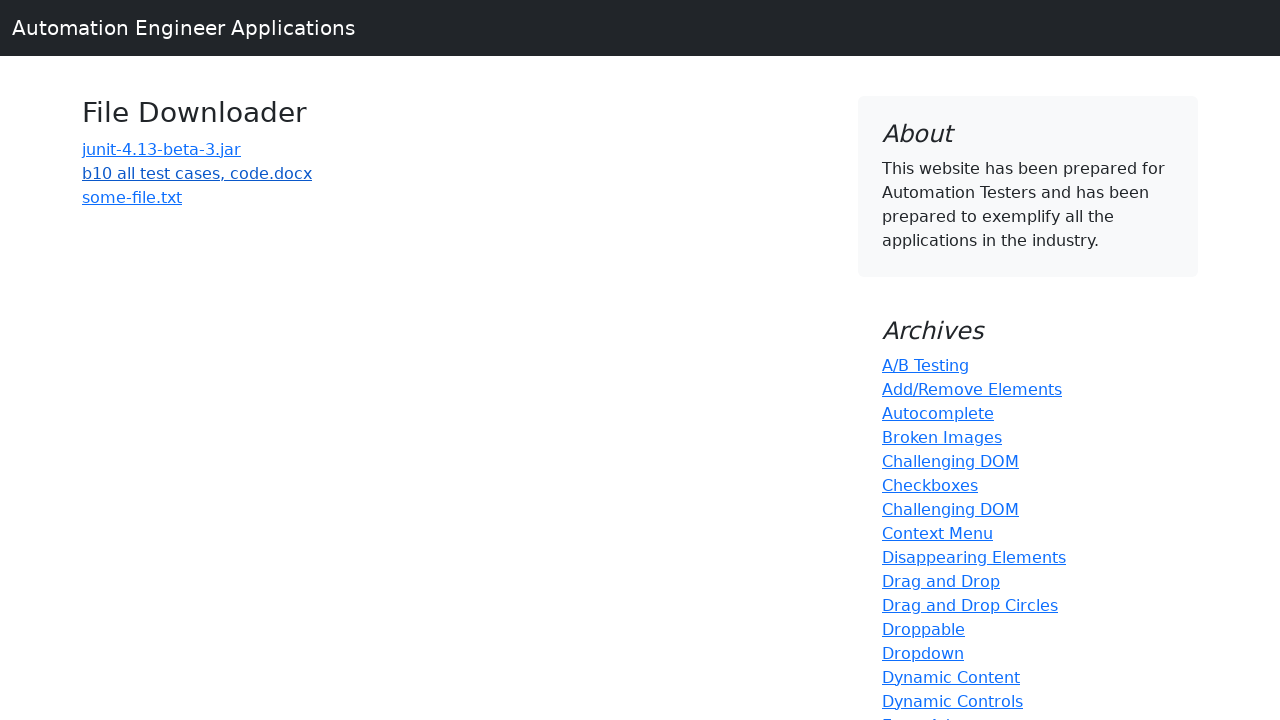